Tests clicking on article source site links and verifies navigation to filtered results

Starting URL: https://news.ycombinator.com/

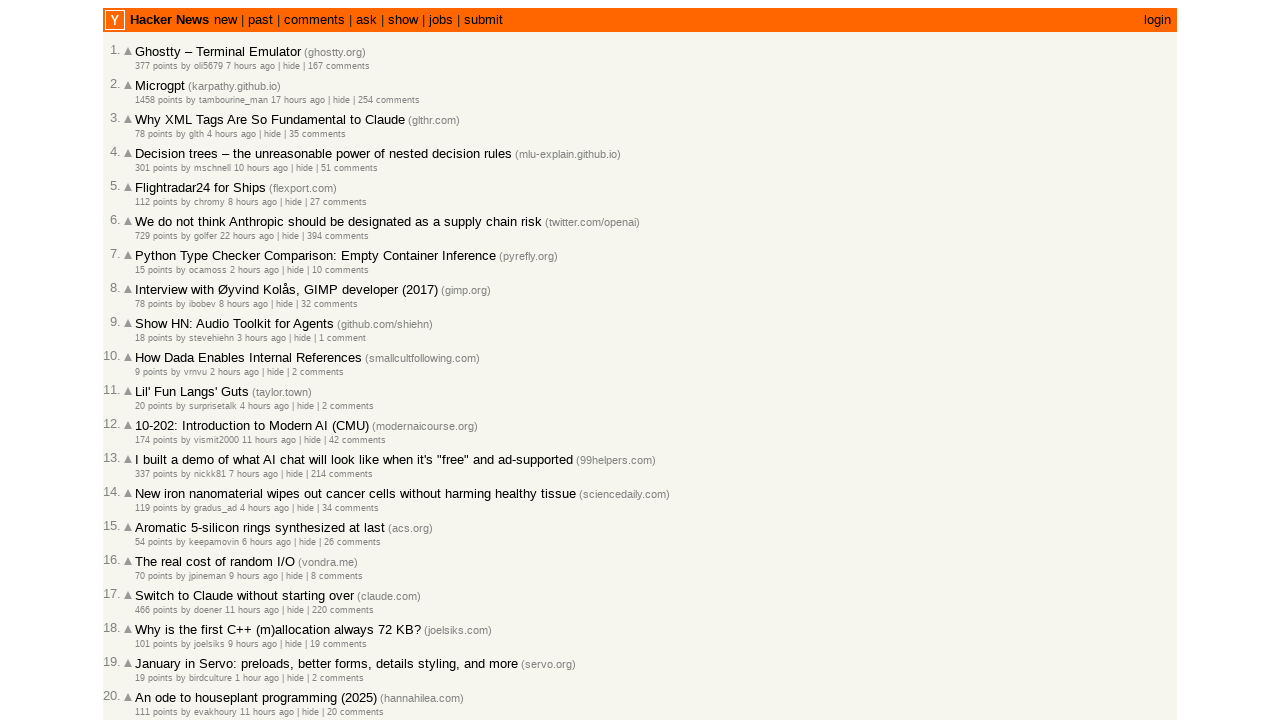

Waited 4 seconds for page to stabilize
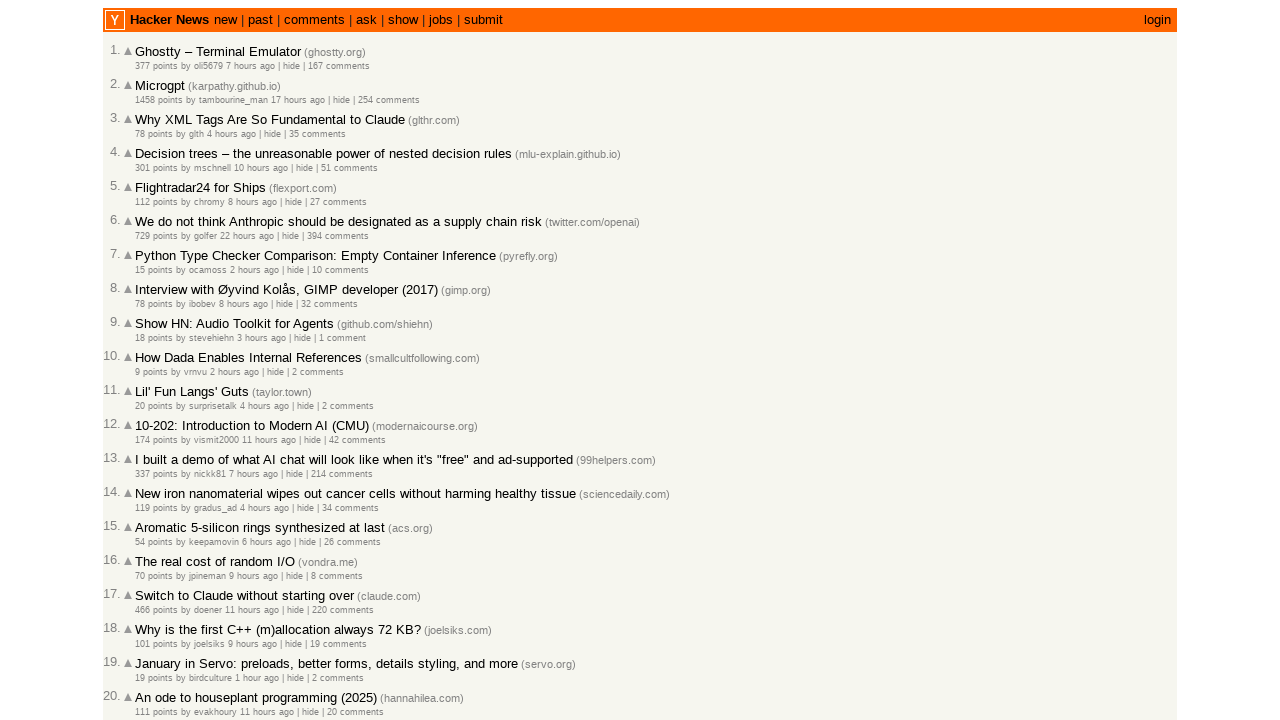

Article elements loaded
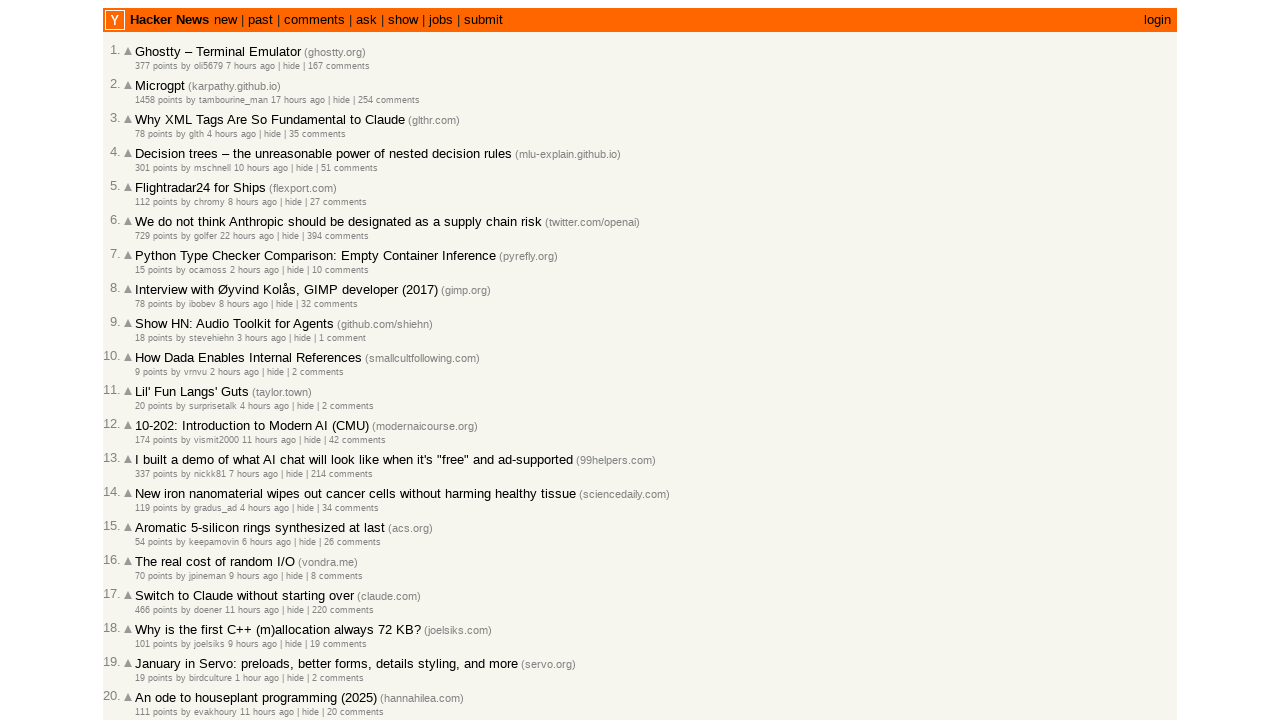

Located all article elements
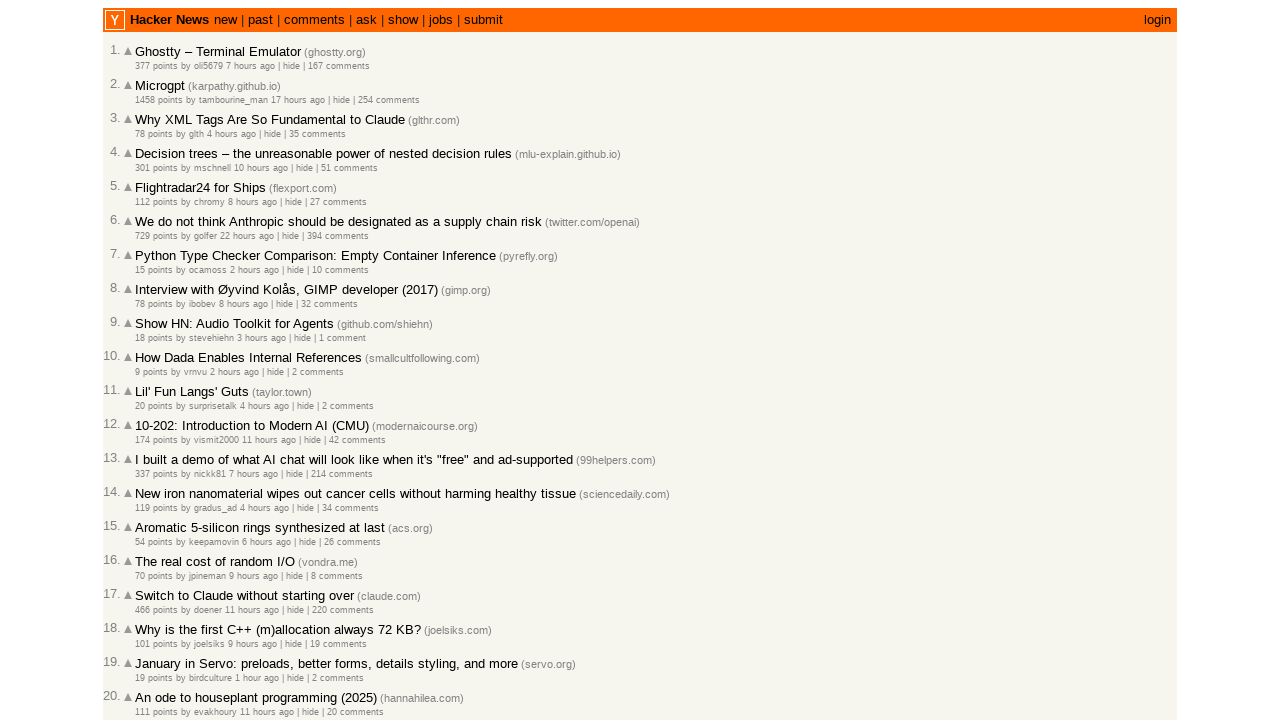

Located title cell for article 0
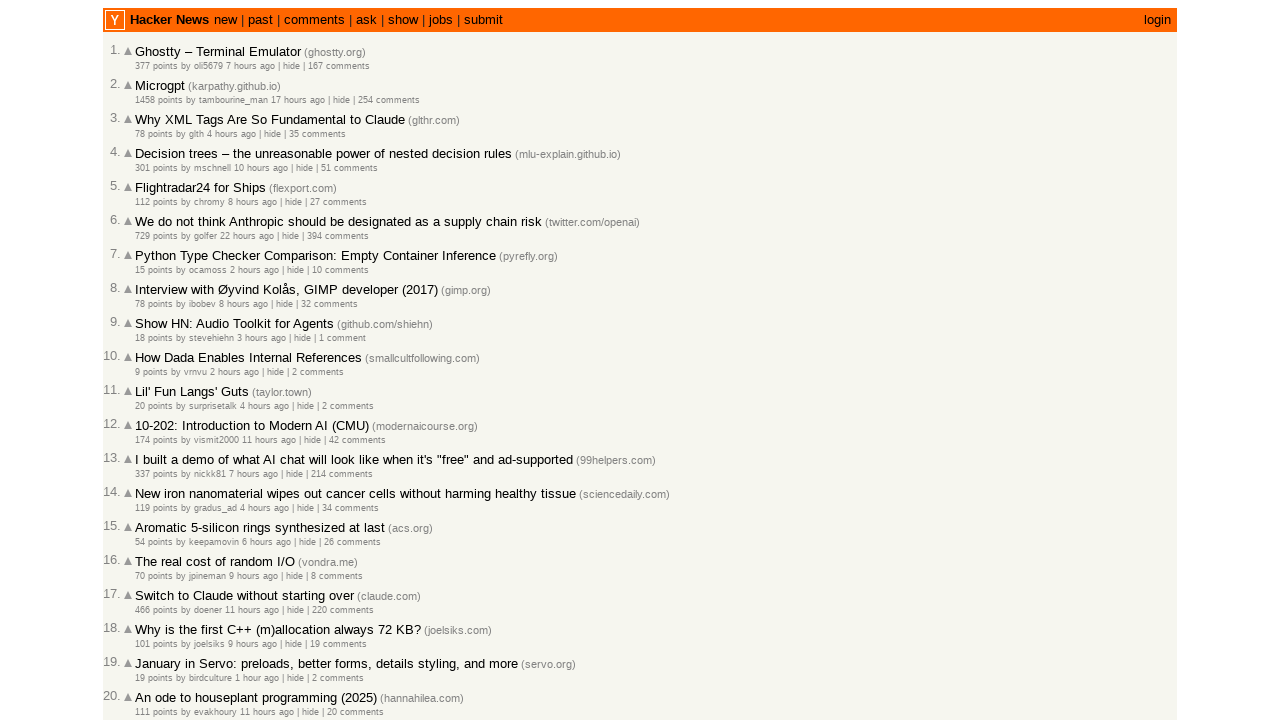

Located source site link for article 0
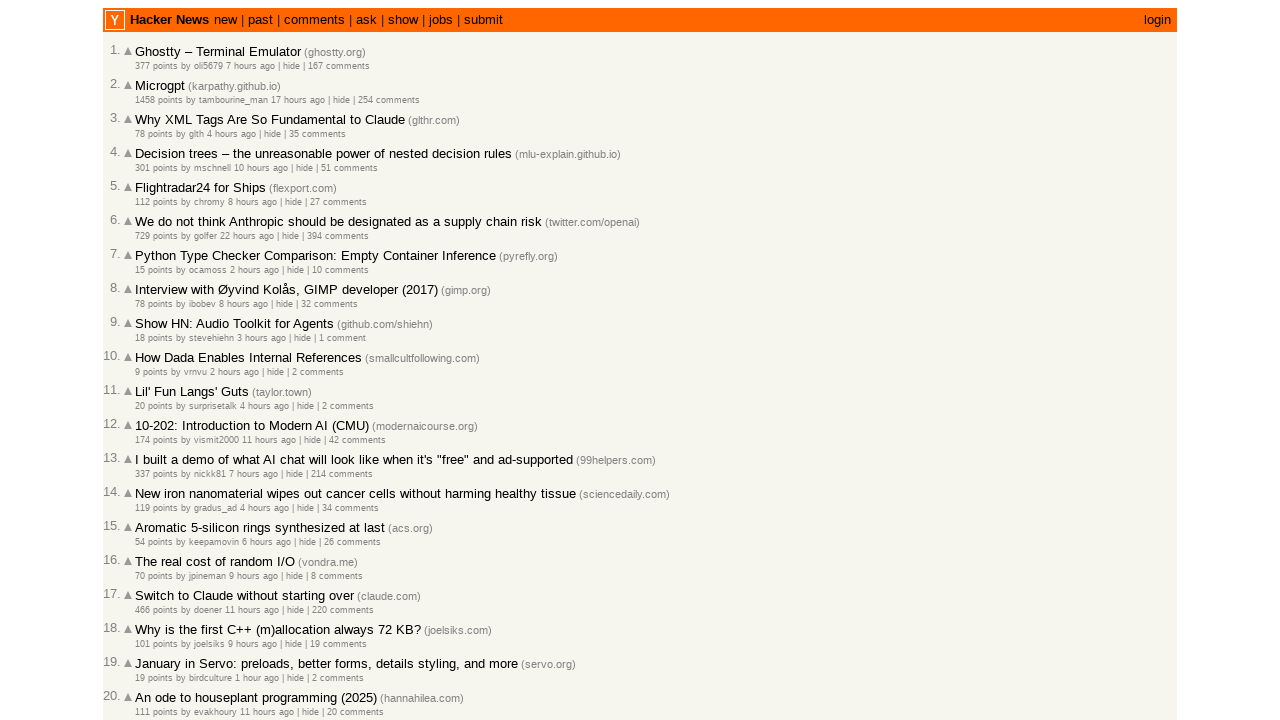

Retrieved source link href: from?site=ghostty.org
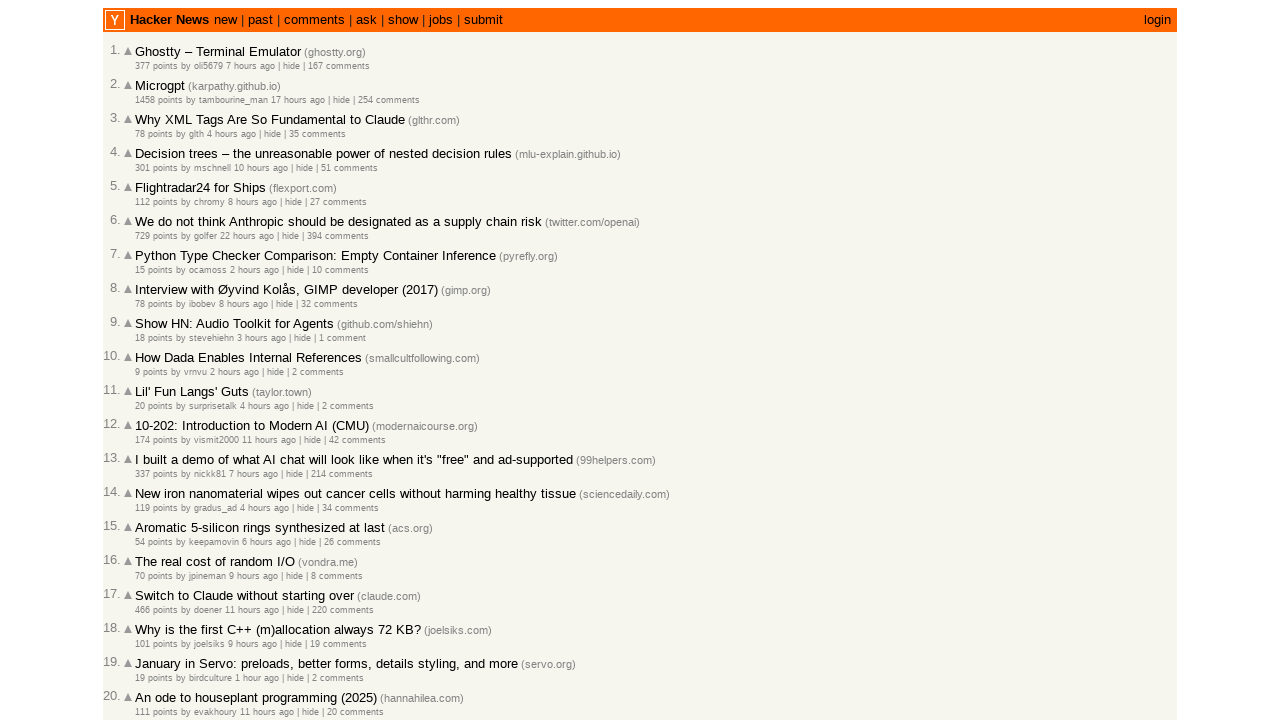

Clicked source site link for article 0 at (335, 52) on .athing >> nth=0 >> .title >> .sitebit.comhead > a
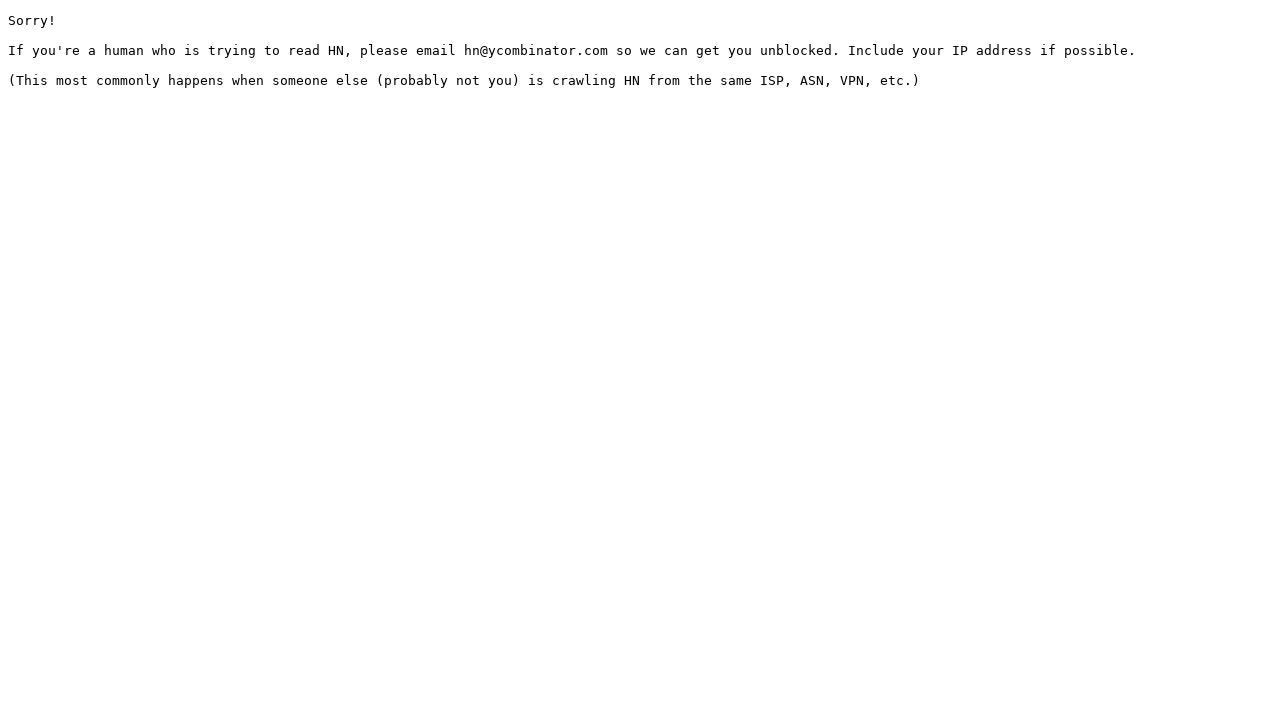

Page finished loading after clicking source link
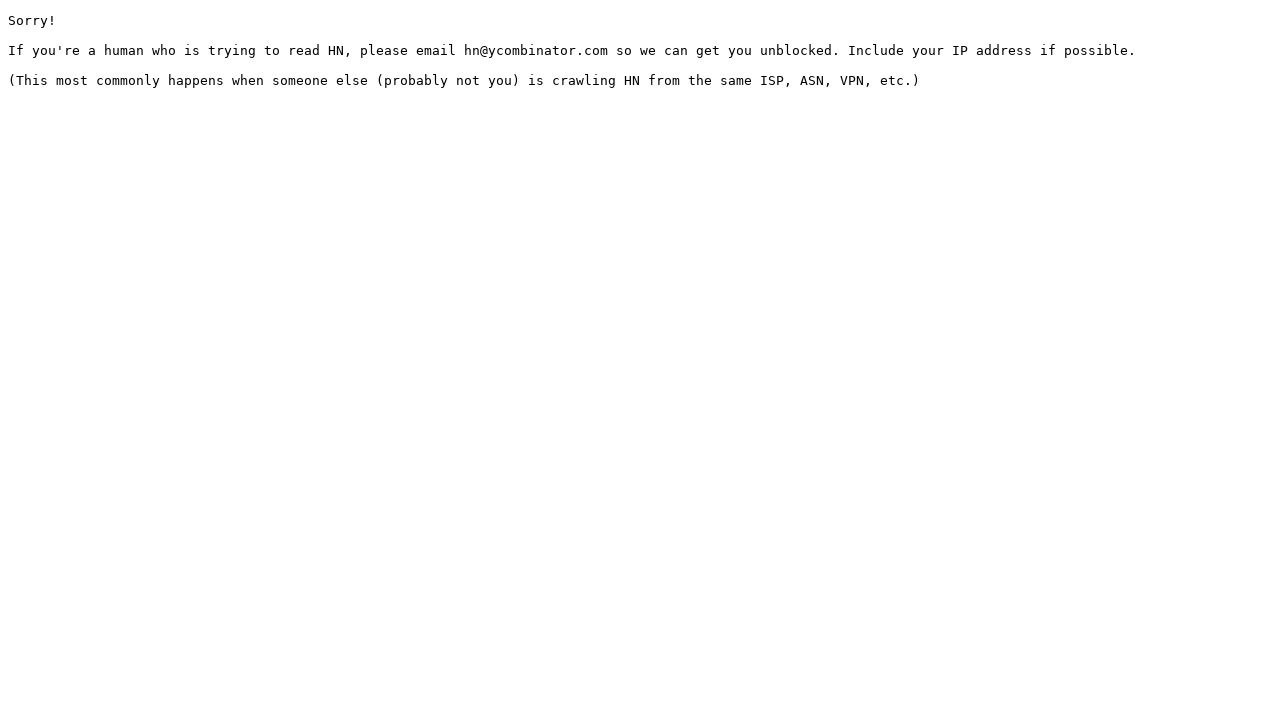

Verified URL contains filtered results for source link
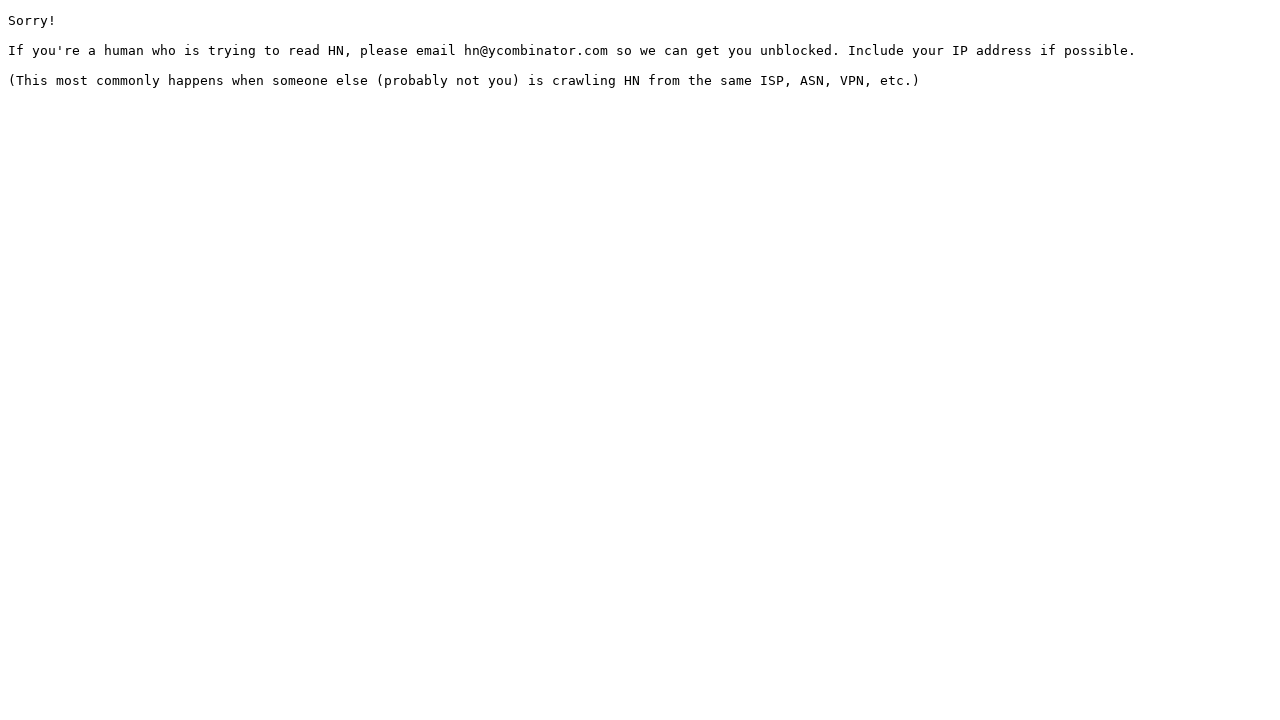

Navigated back to Hacker News homepage
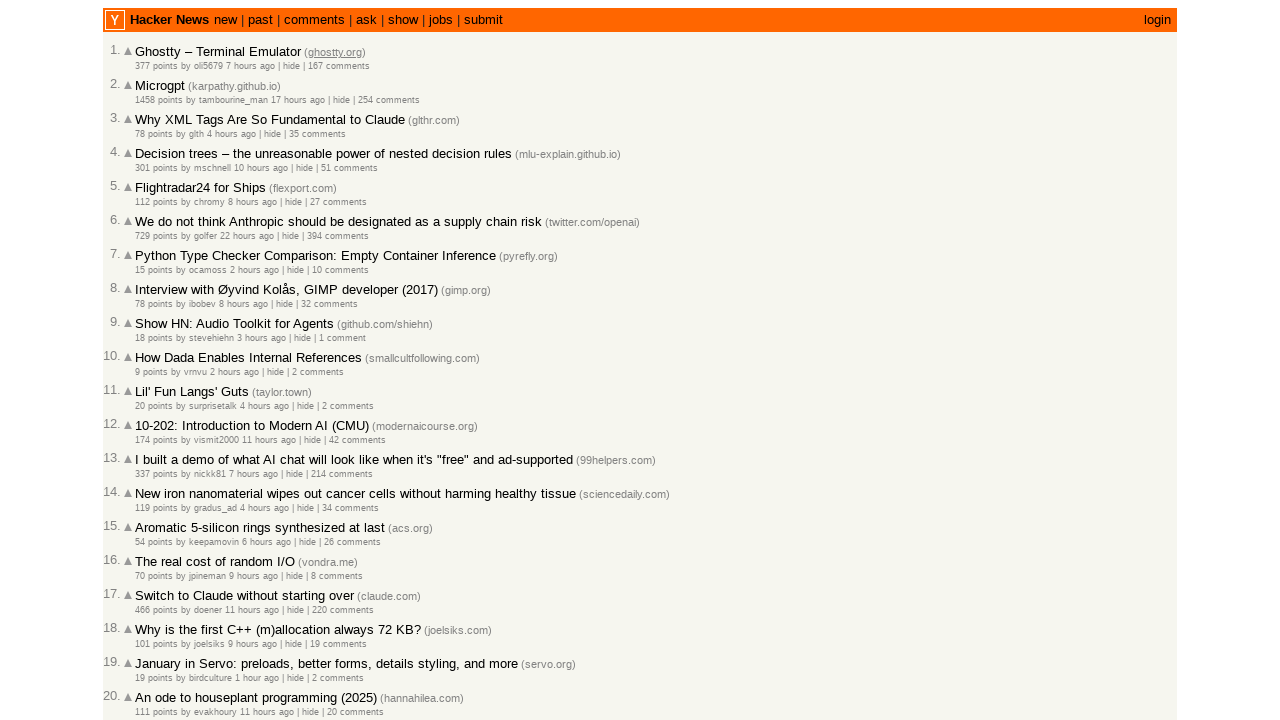

Article elements reloaded after navigation back
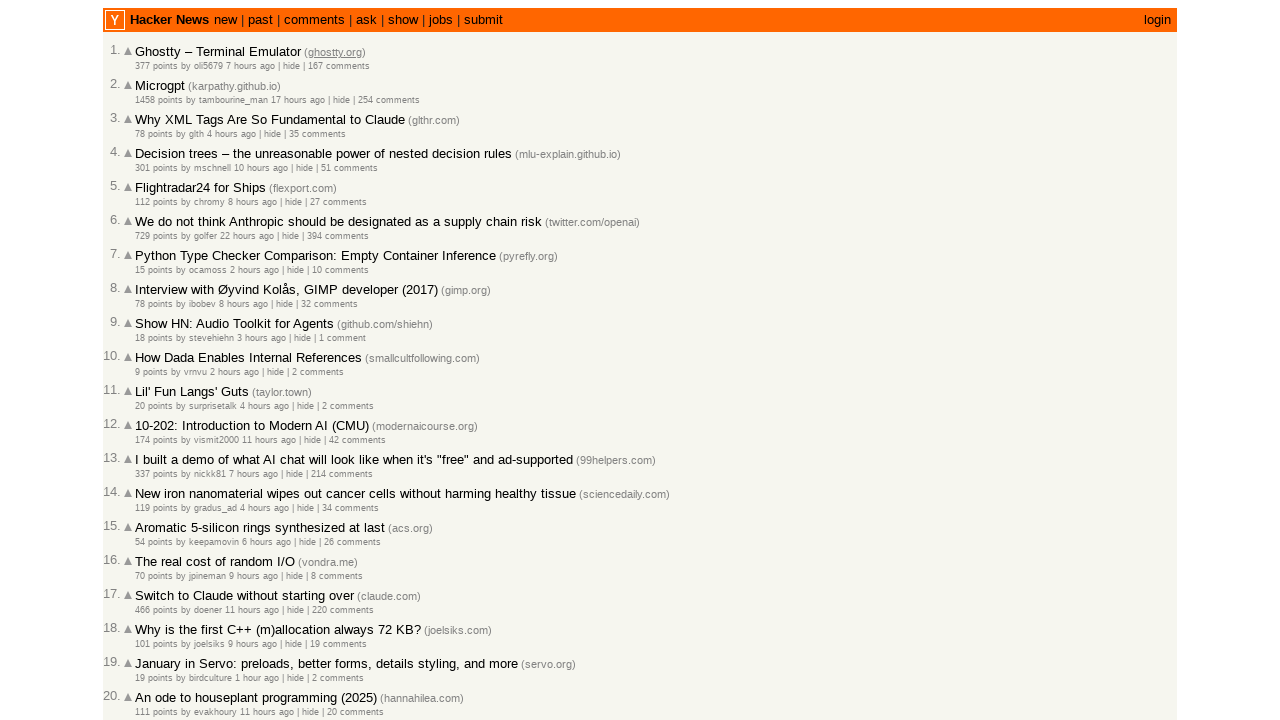

Located title cell for article 1
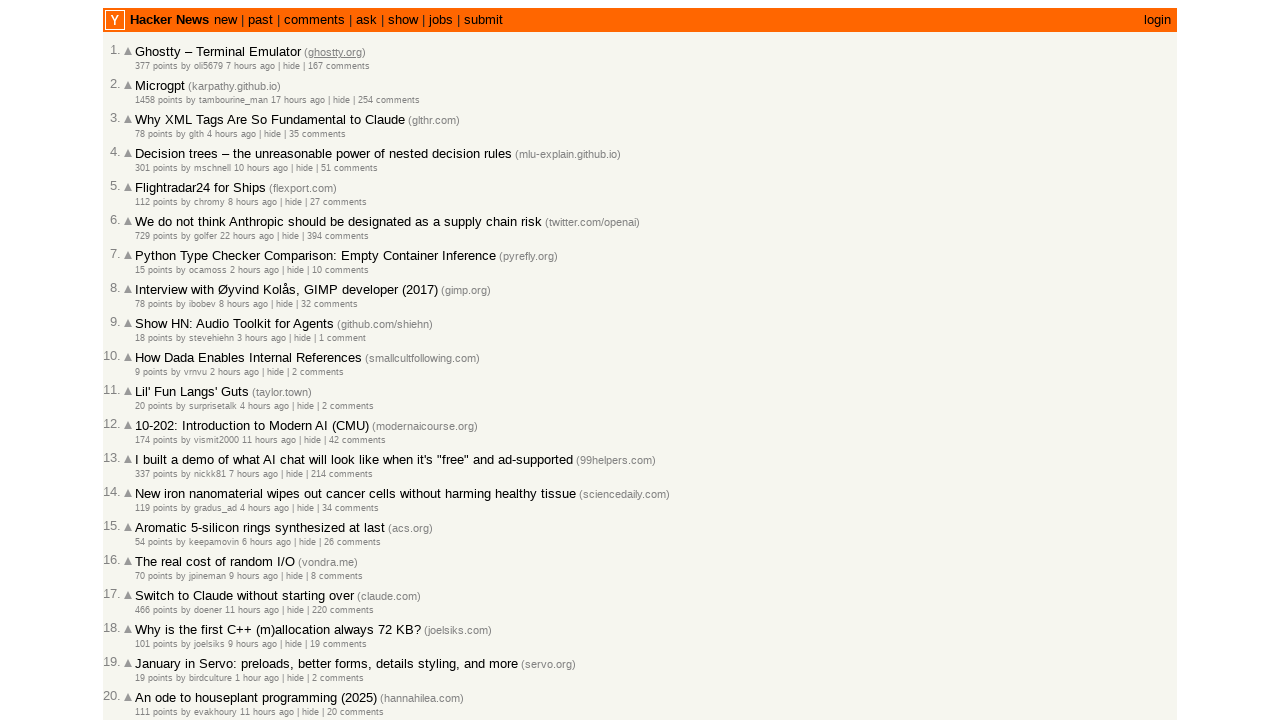

Located source site link for article 1
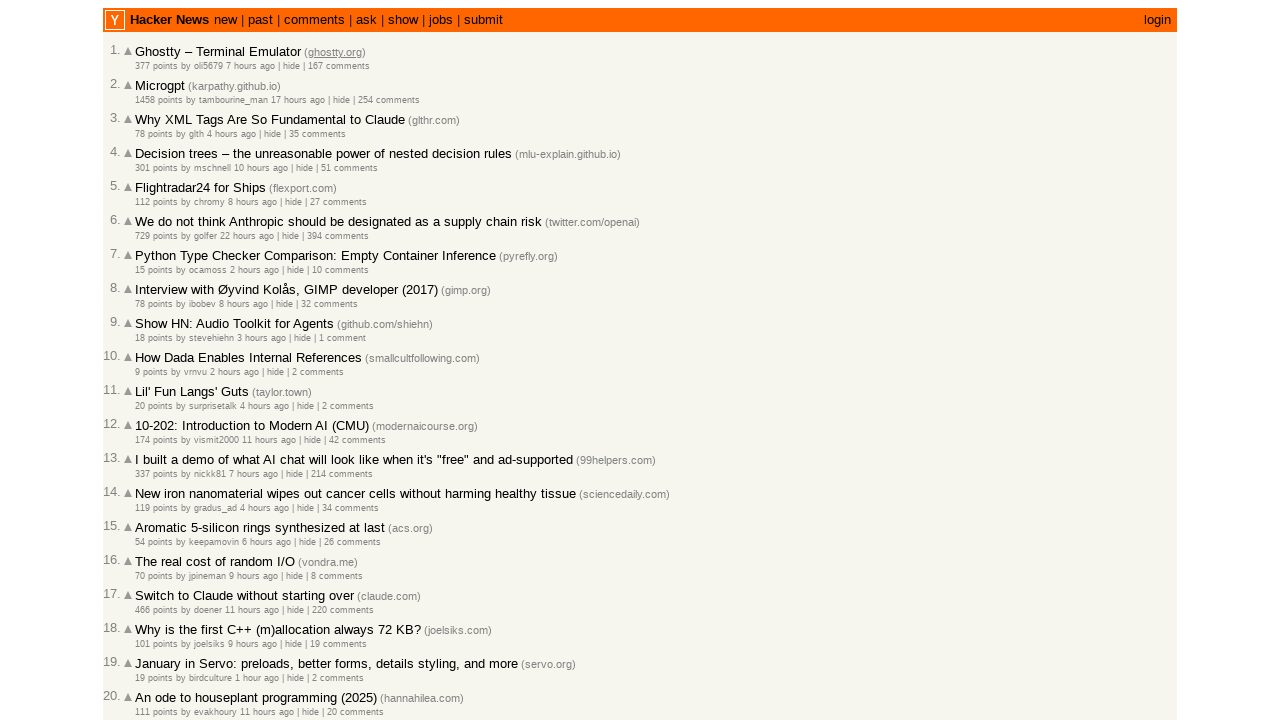

Retrieved source link href: from?site=karpathy.github.io
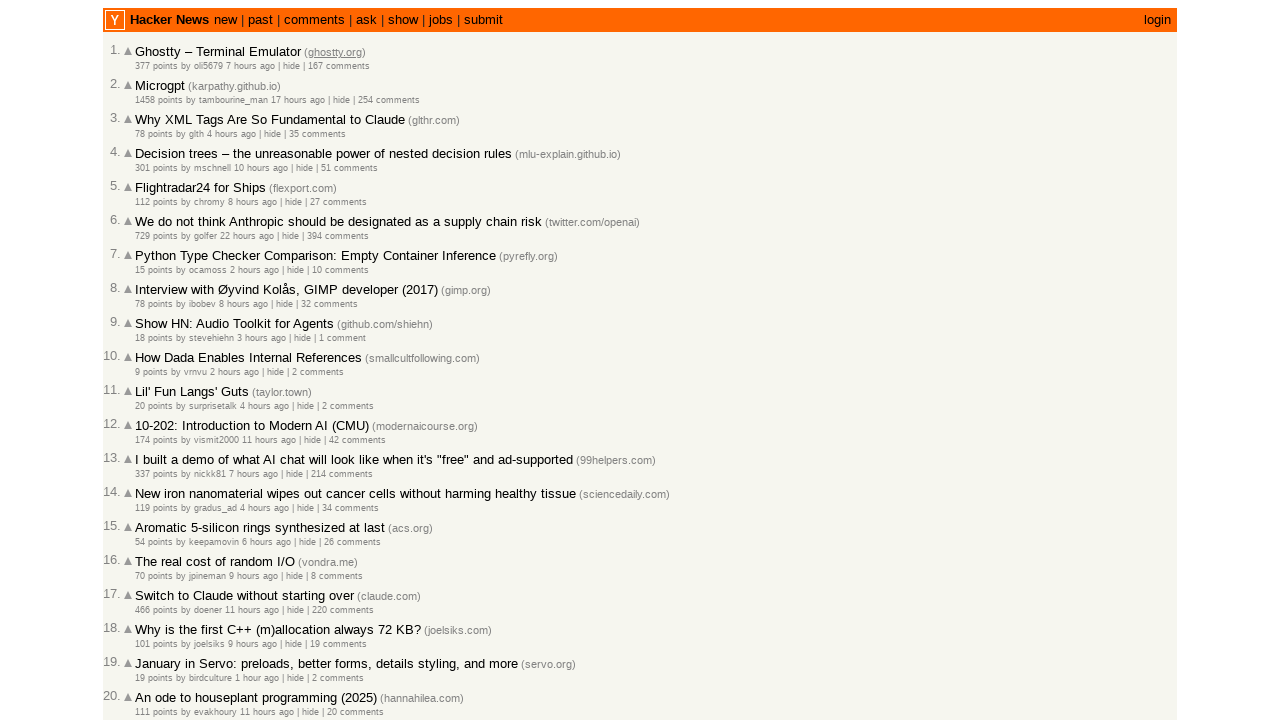

Clicked source site link for article 1 at (234, 86) on .athing >> nth=1 >> .title >> .sitebit.comhead > a
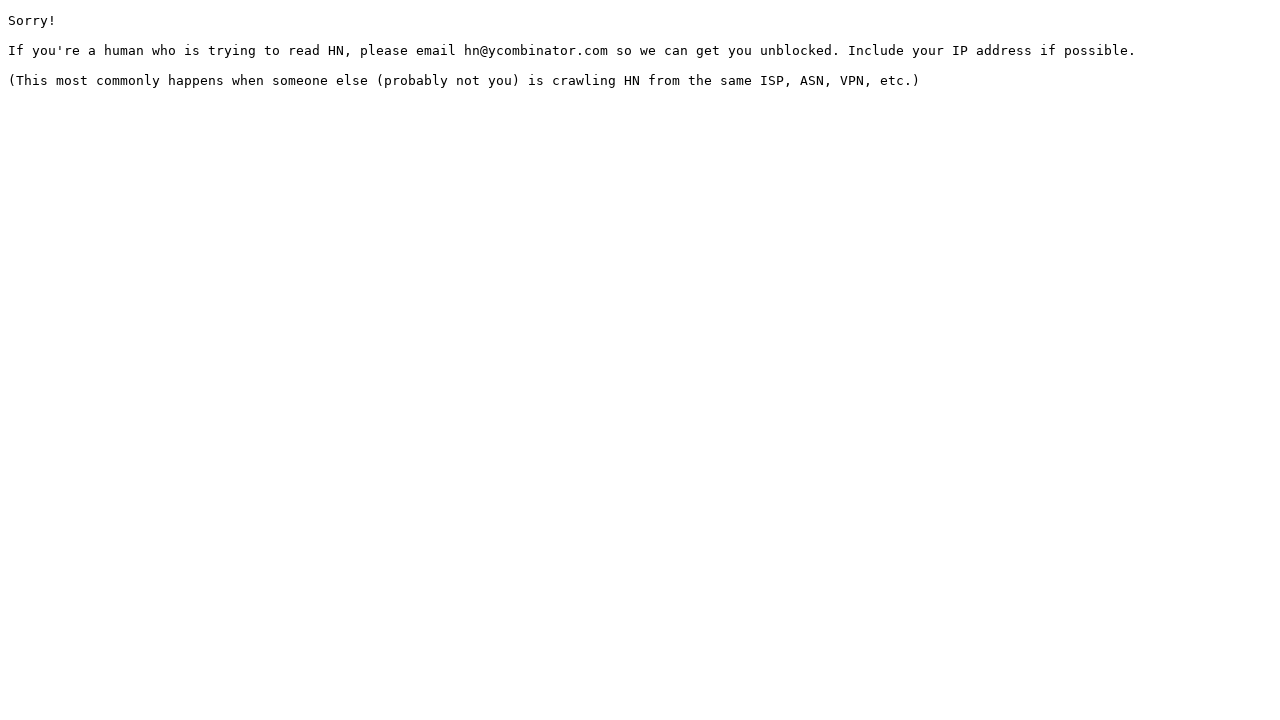

Page finished loading after clicking source link
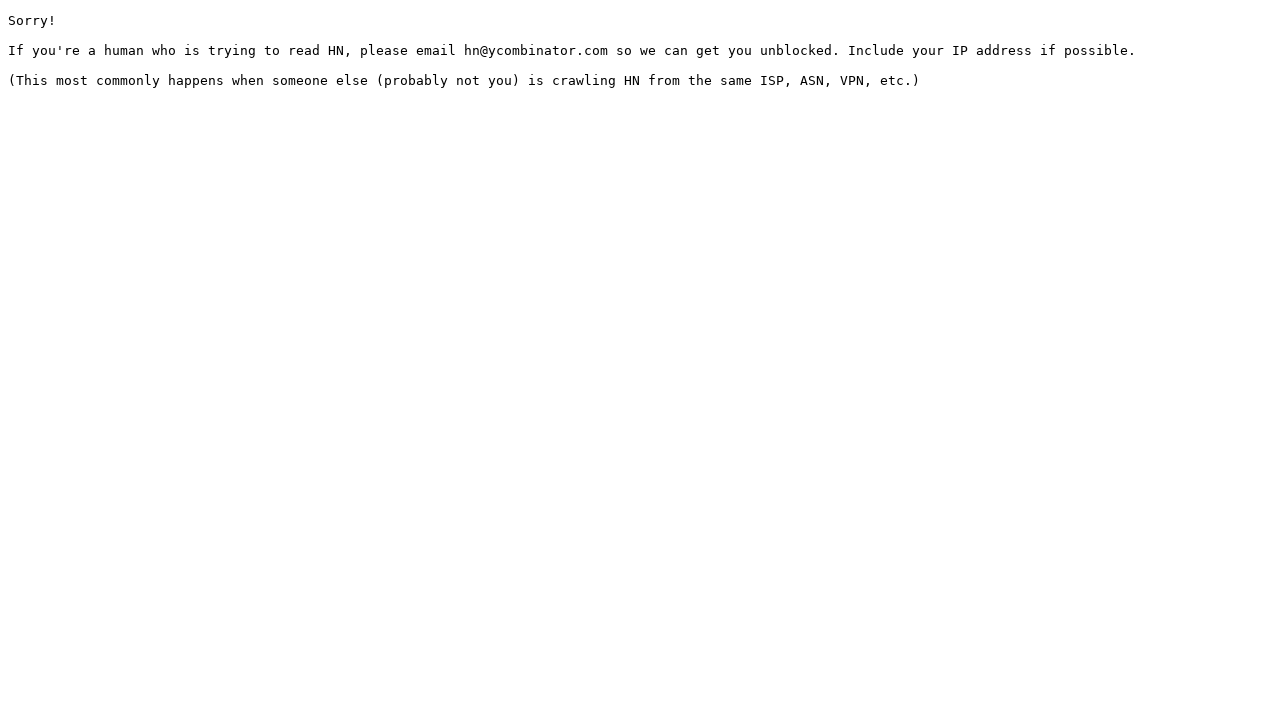

Verified URL contains filtered results for source link
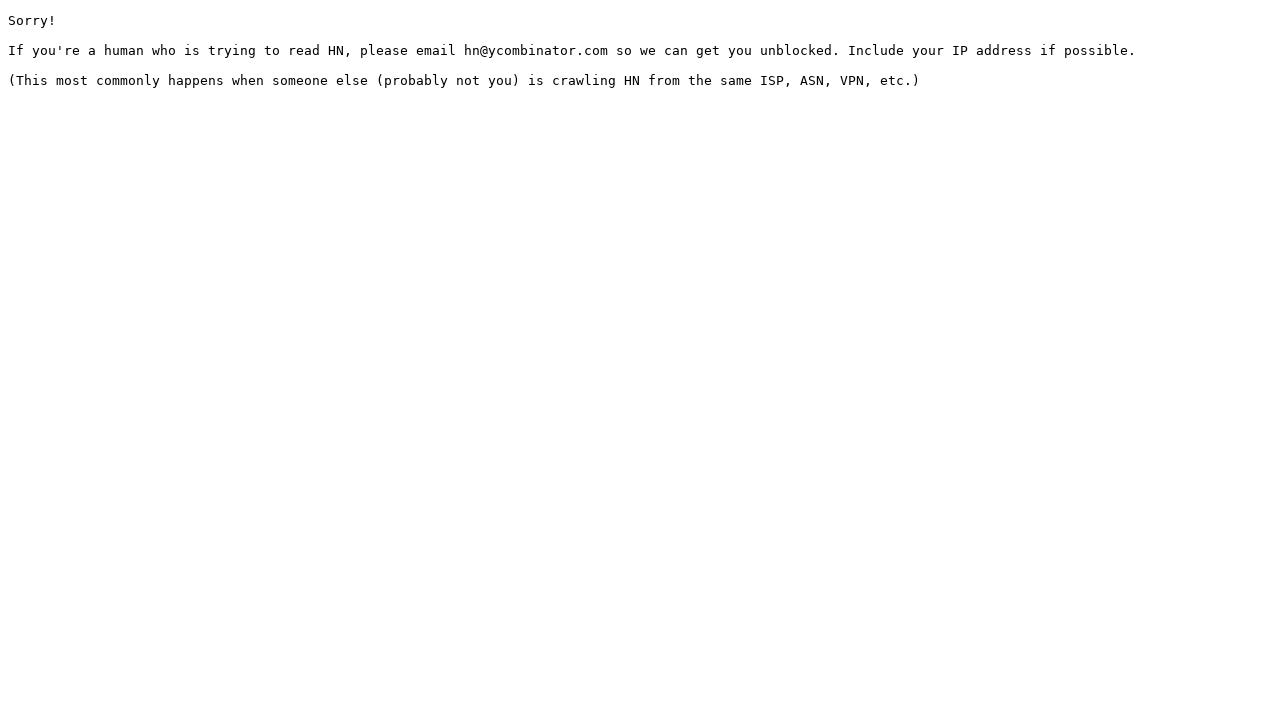

Navigated back to Hacker News homepage
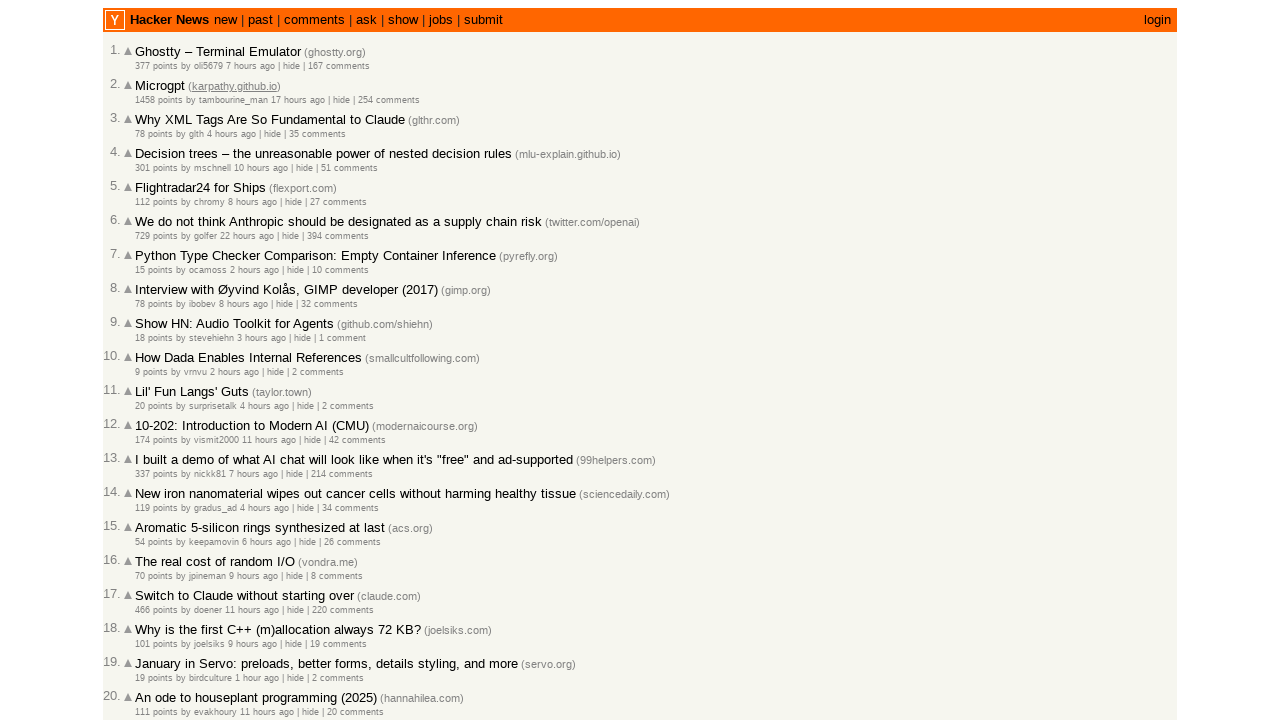

Article elements reloaded after navigation back
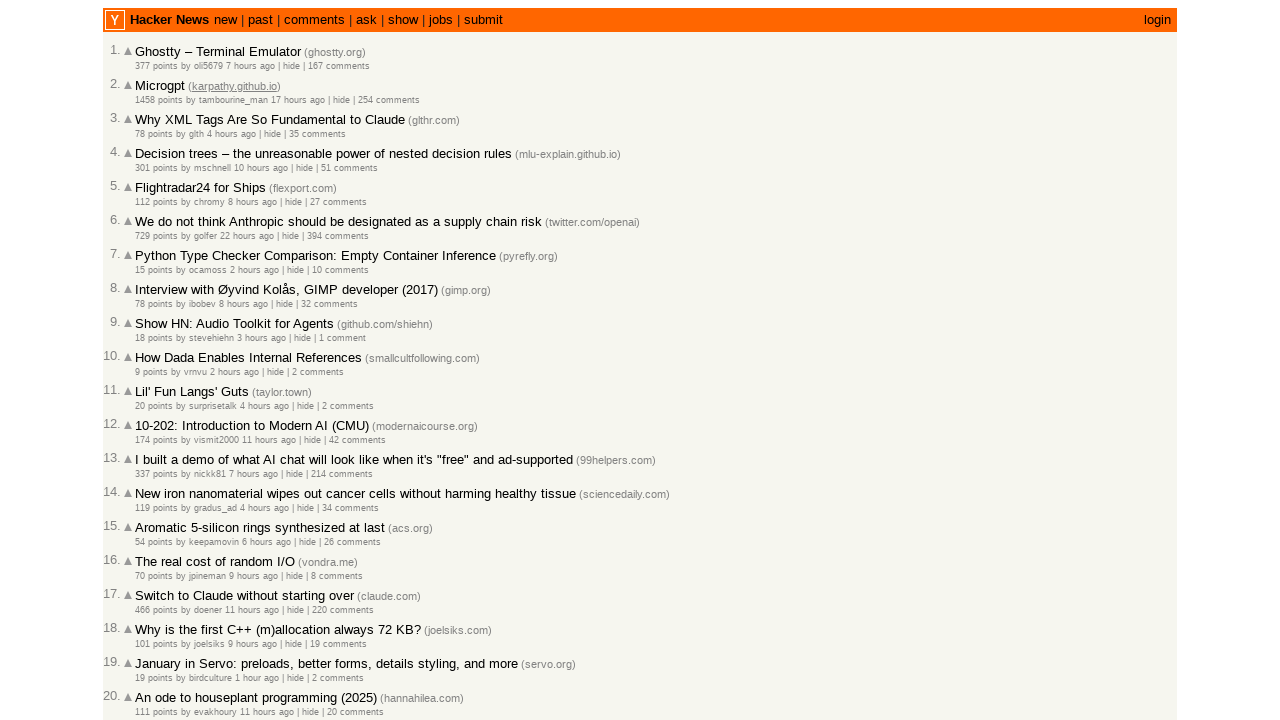

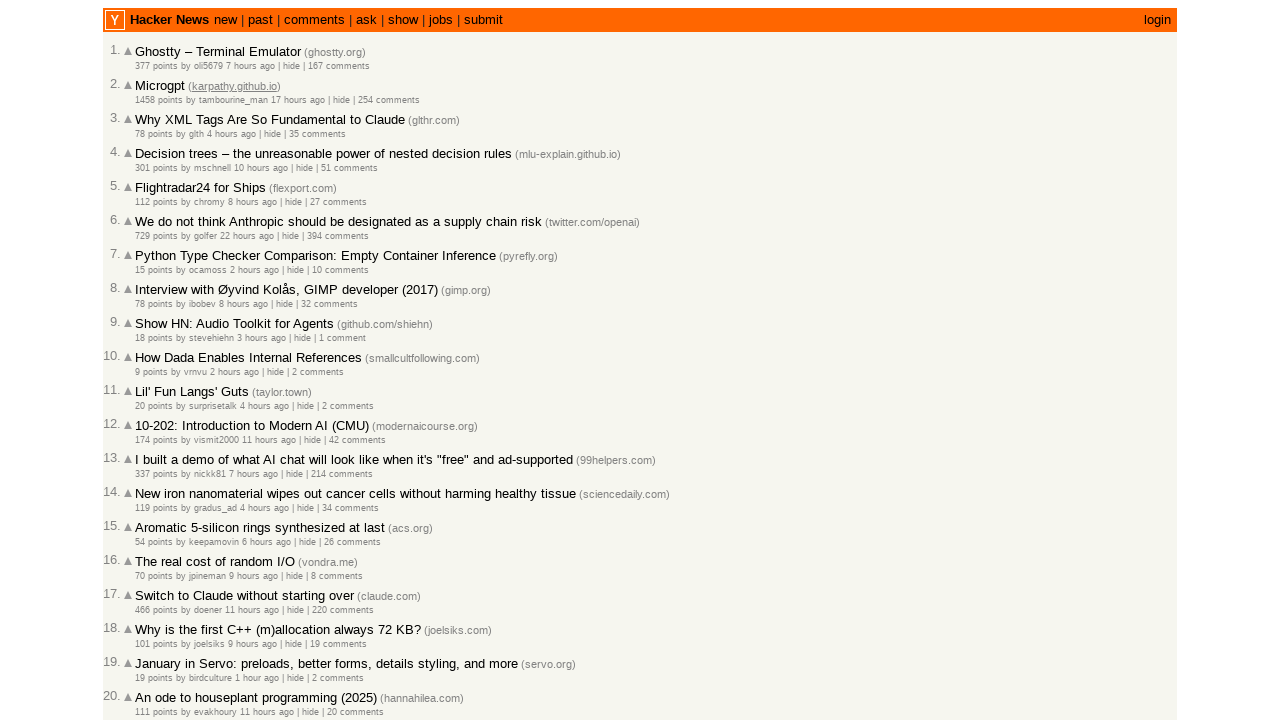